Navigates to the download page, clicks on a random file download link from the available list of files.

Starting URL: https://the-internet.herokuapp.com/download

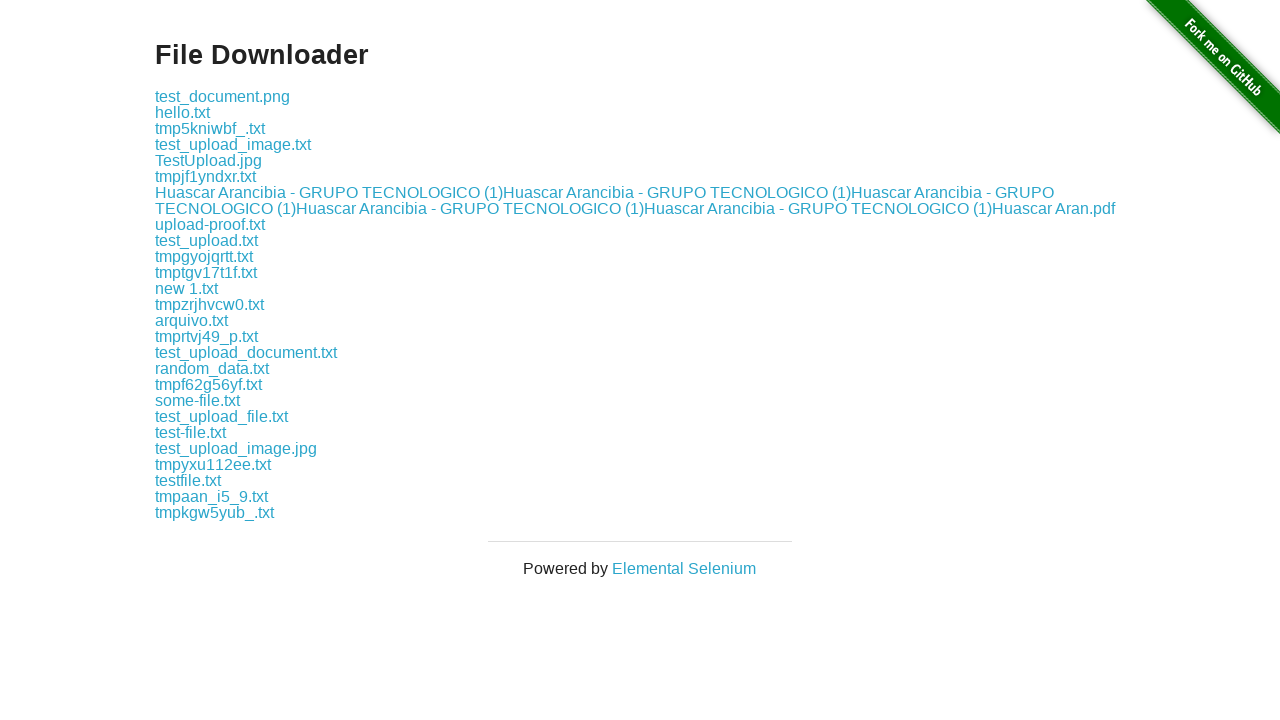

Waited for download links to load on the page
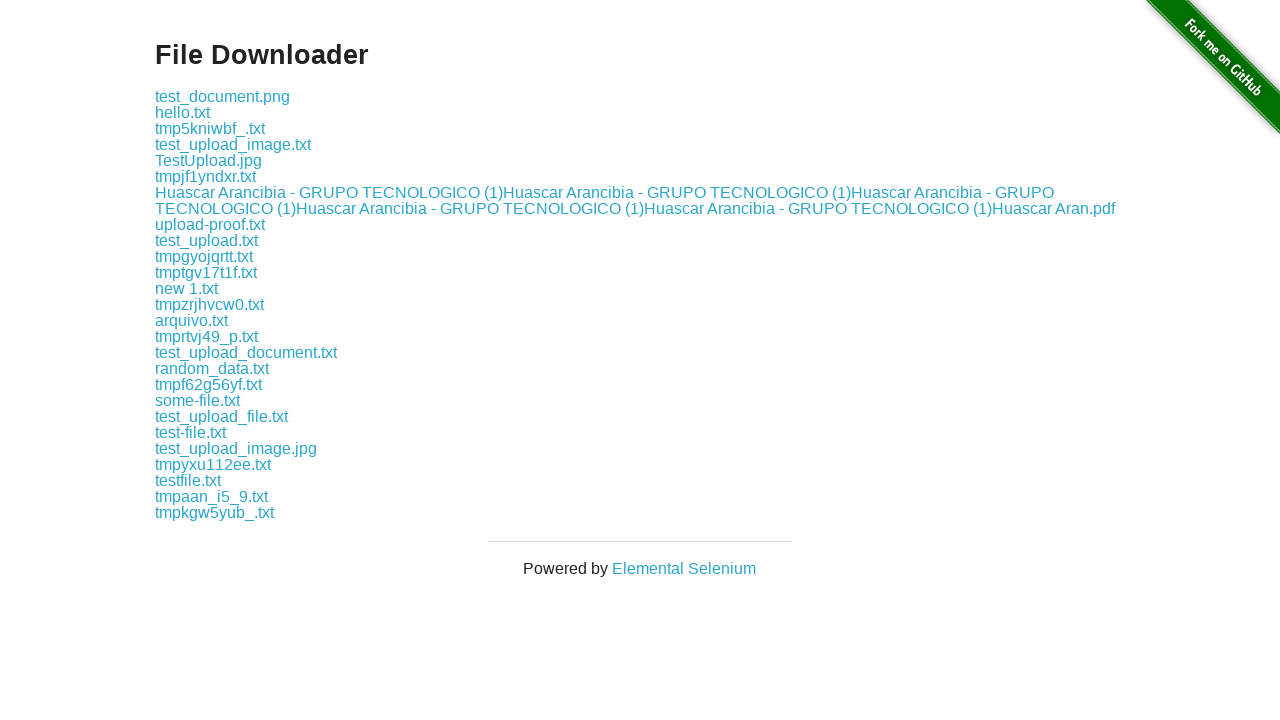

Retrieved all available download links
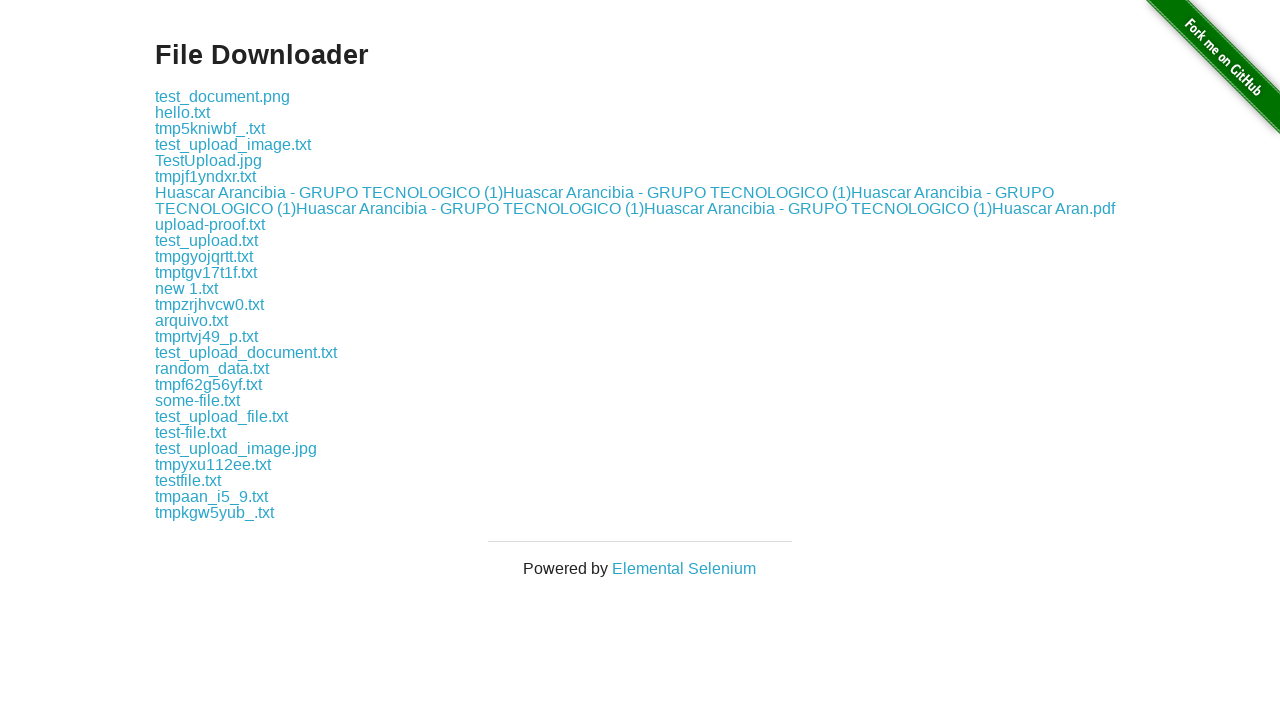

Clicked on random download link at index 18 at (198, 400) on div.example a >> nth=18
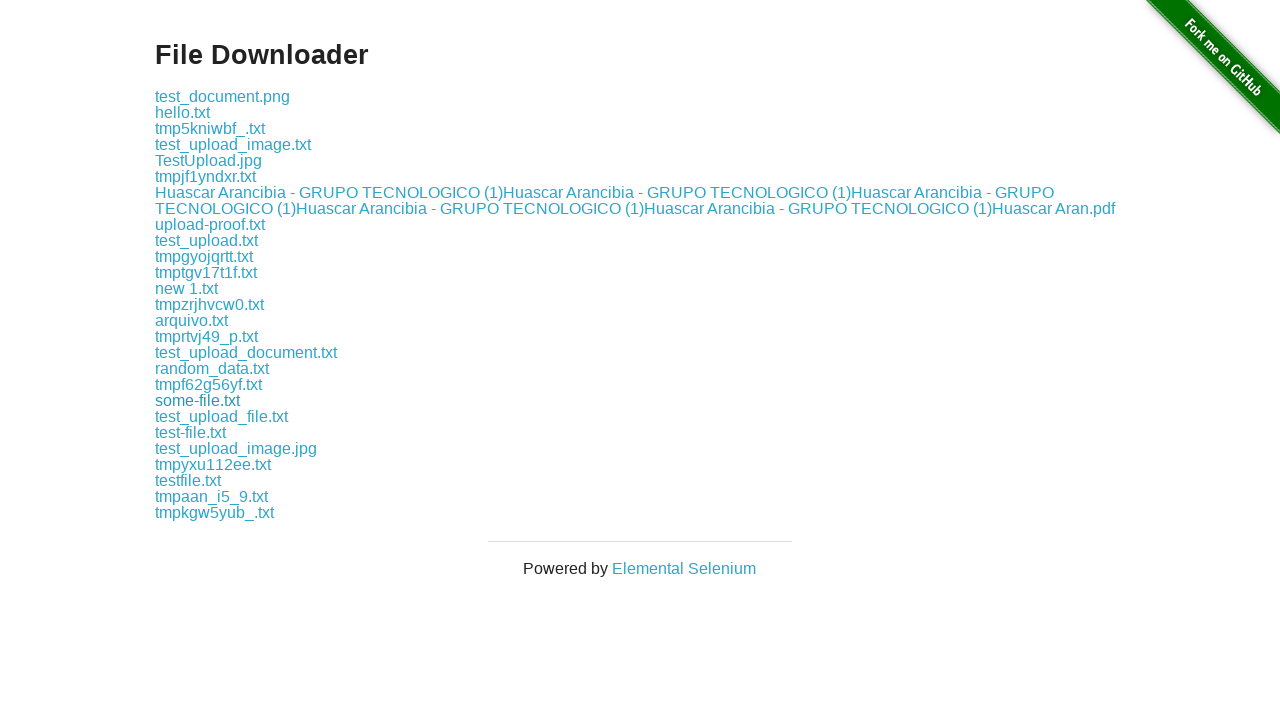

Waited 1 second for download to initiate
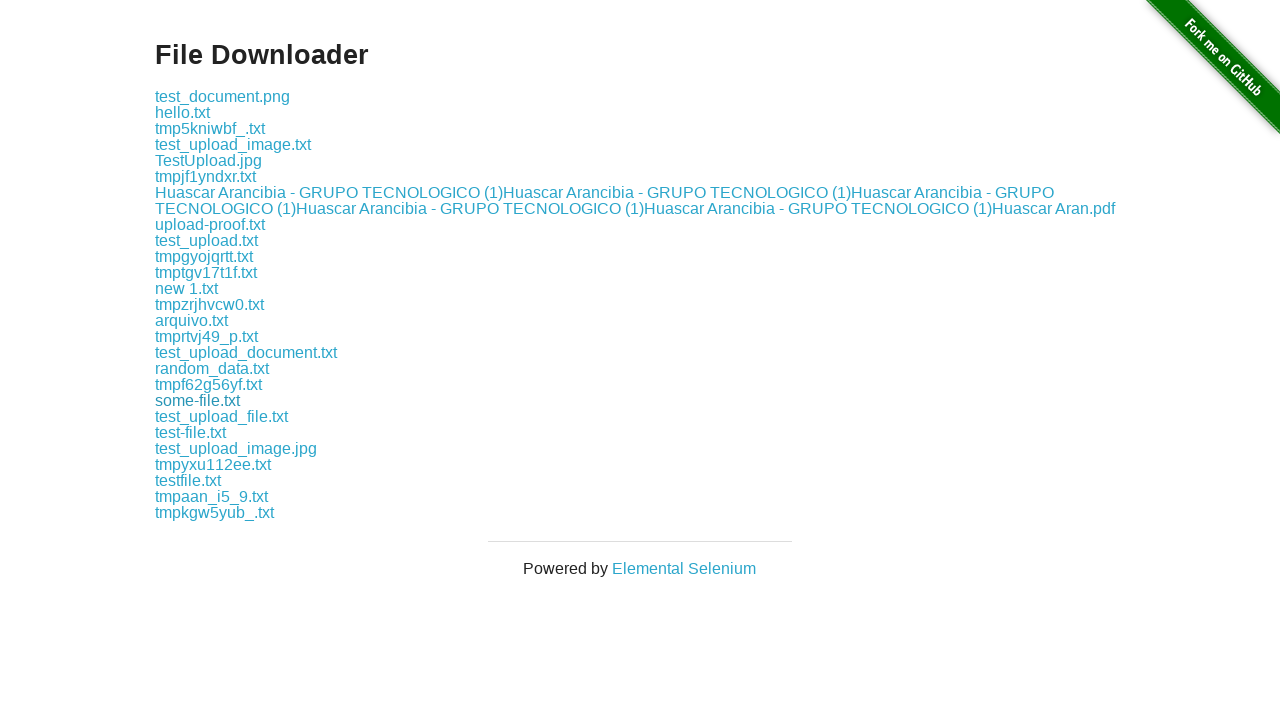

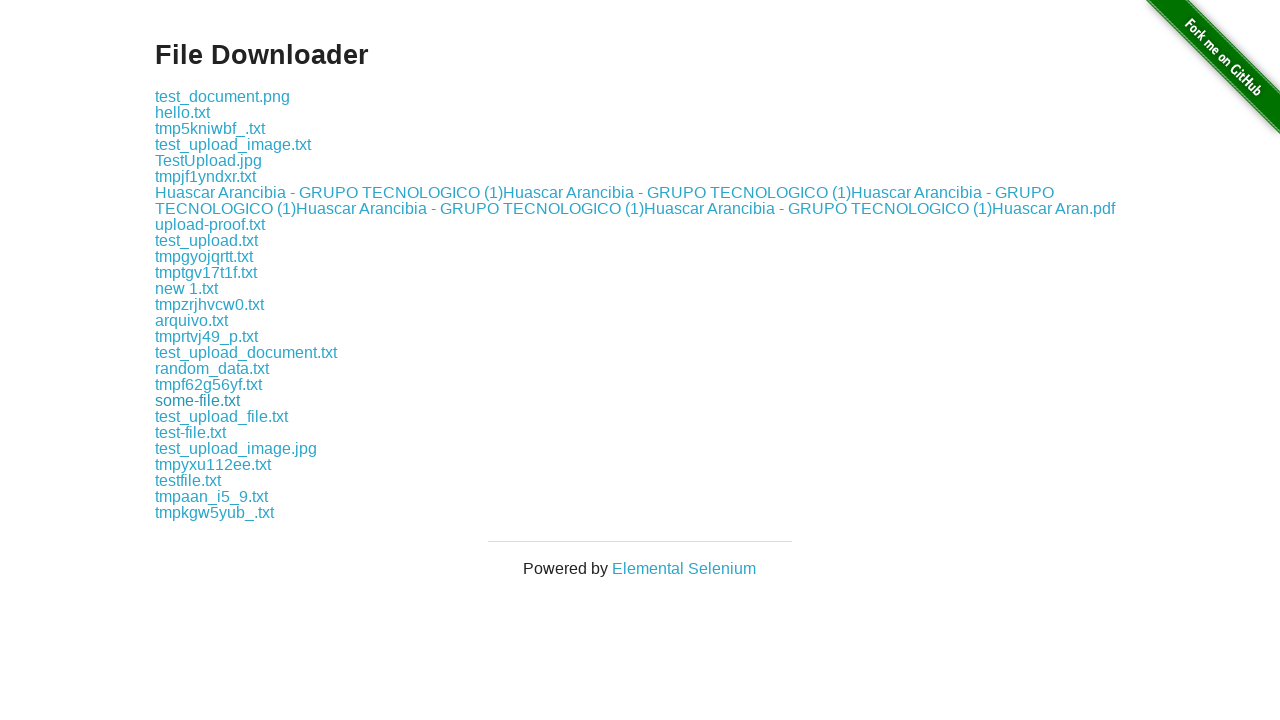